Tests that entered text is trimmed when saving edits

Starting URL: https://demo.playwright.dev/todomvc

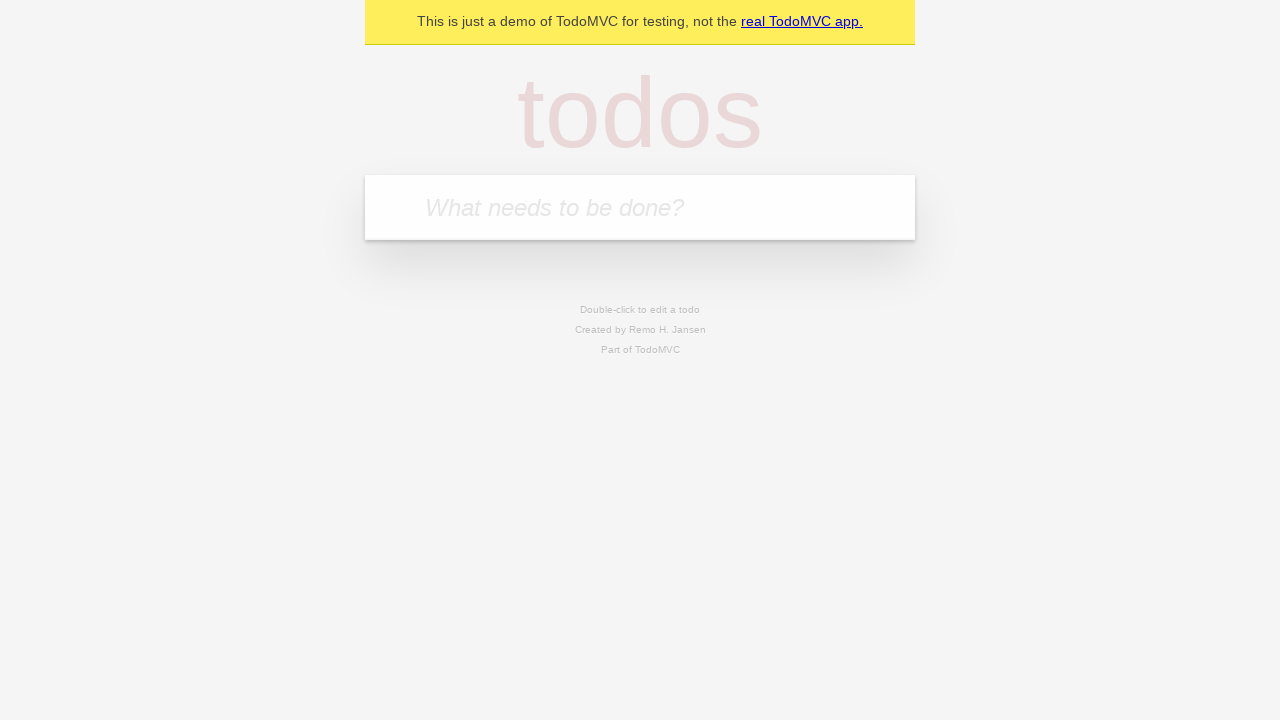

Filled todo input with 'buy some cheese' on internal:attr=[placeholder="What needs to be done?"i]
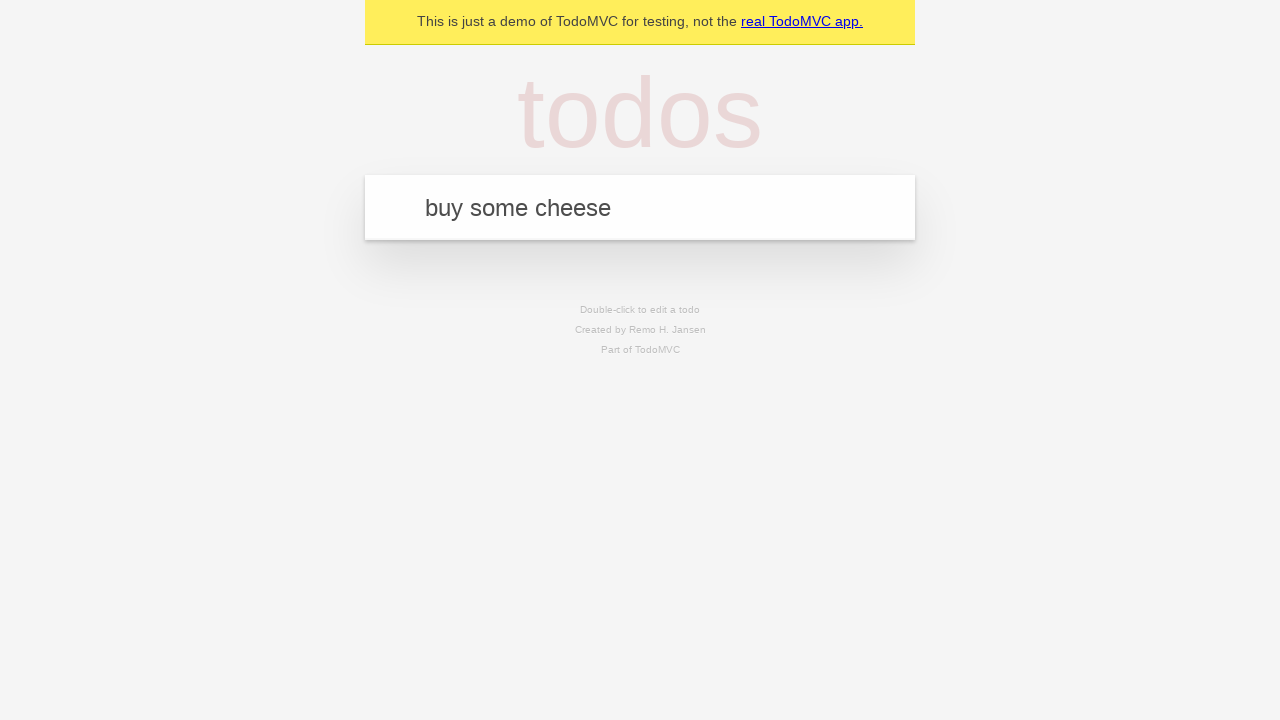

Pressed Enter to create first todo on internal:attr=[placeholder="What needs to be done?"i]
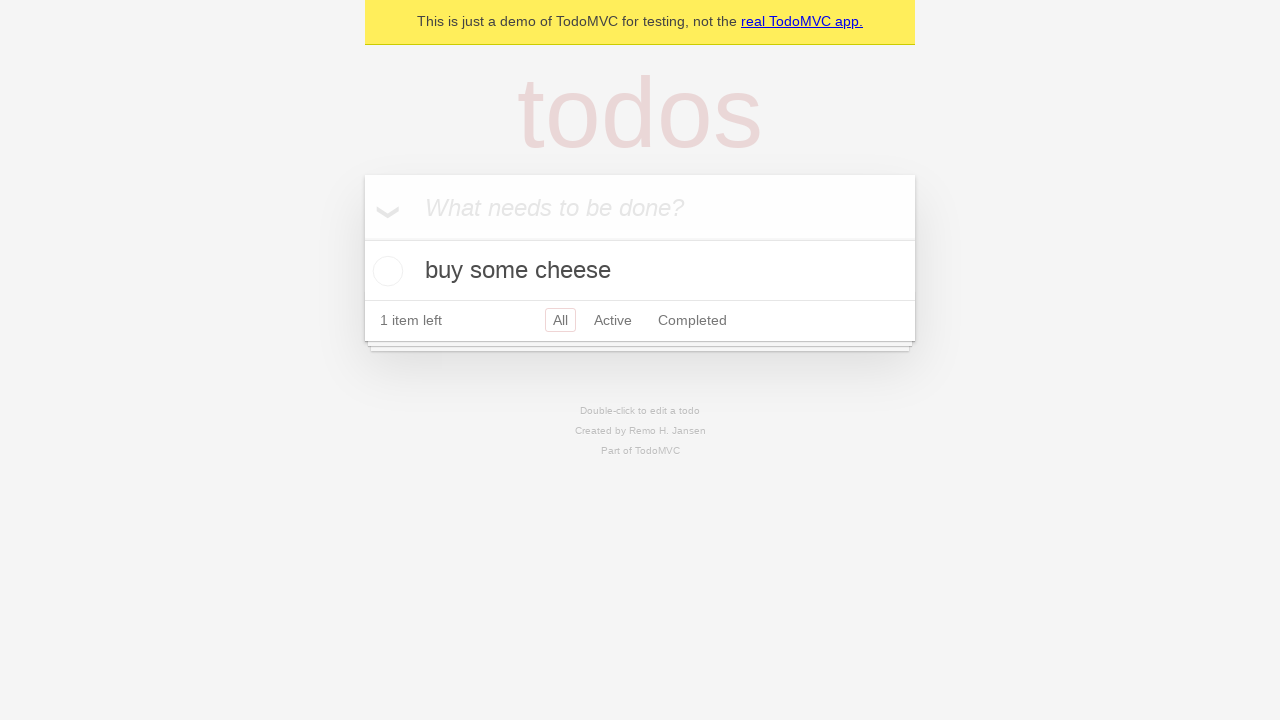

Filled todo input with 'feed the cat' on internal:attr=[placeholder="What needs to be done?"i]
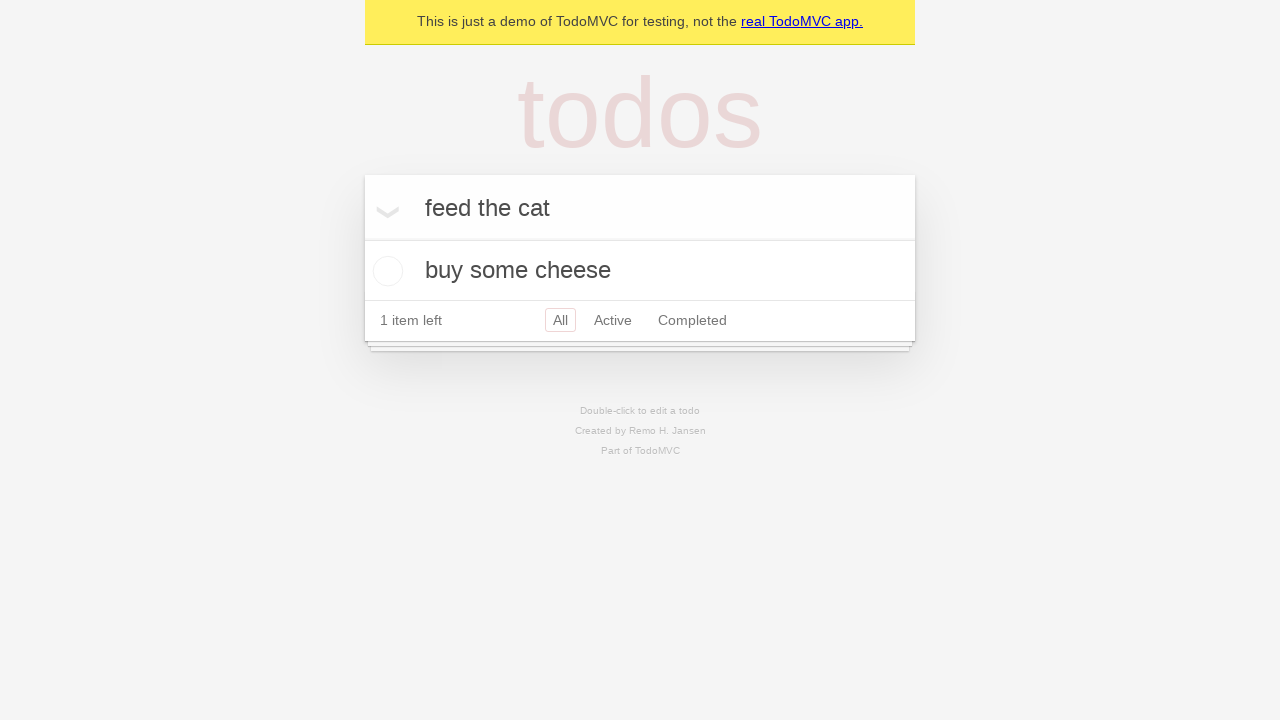

Pressed Enter to create second todo on internal:attr=[placeholder="What needs to be done?"i]
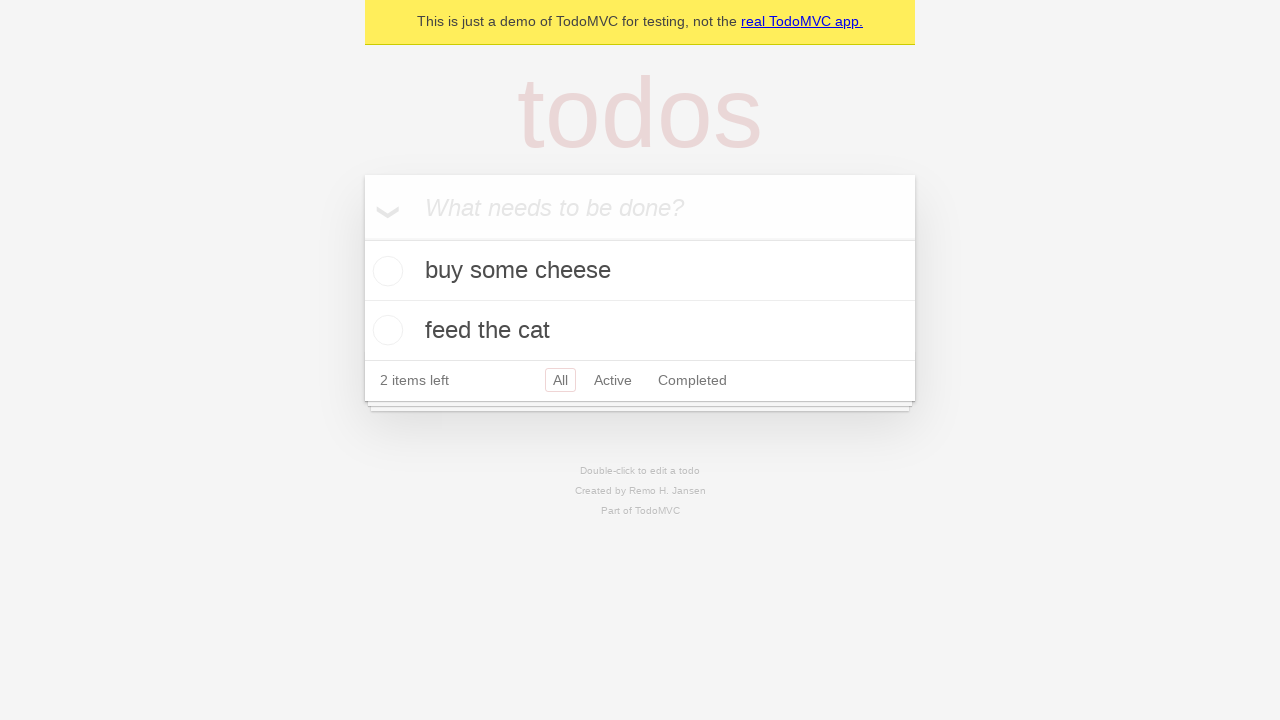

Filled todo input with 'book a doctors appointment' on internal:attr=[placeholder="What needs to be done?"i]
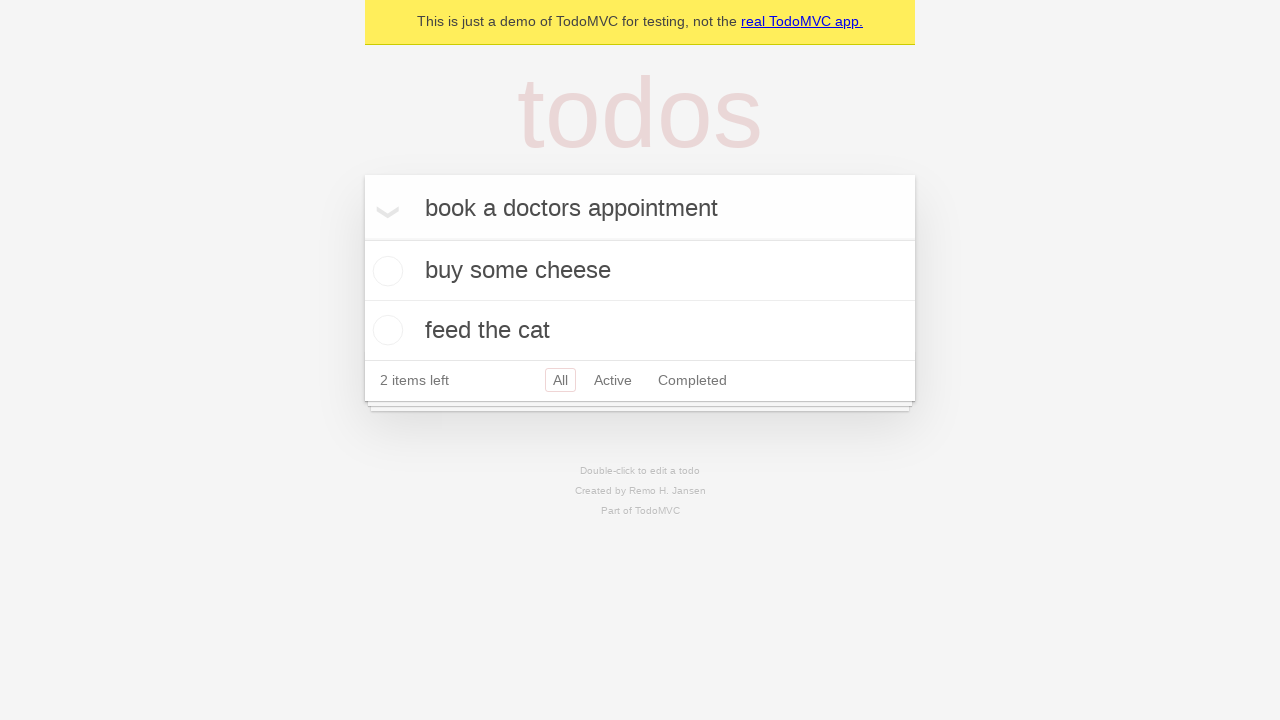

Pressed Enter to create third todo on internal:attr=[placeholder="What needs to be done?"i]
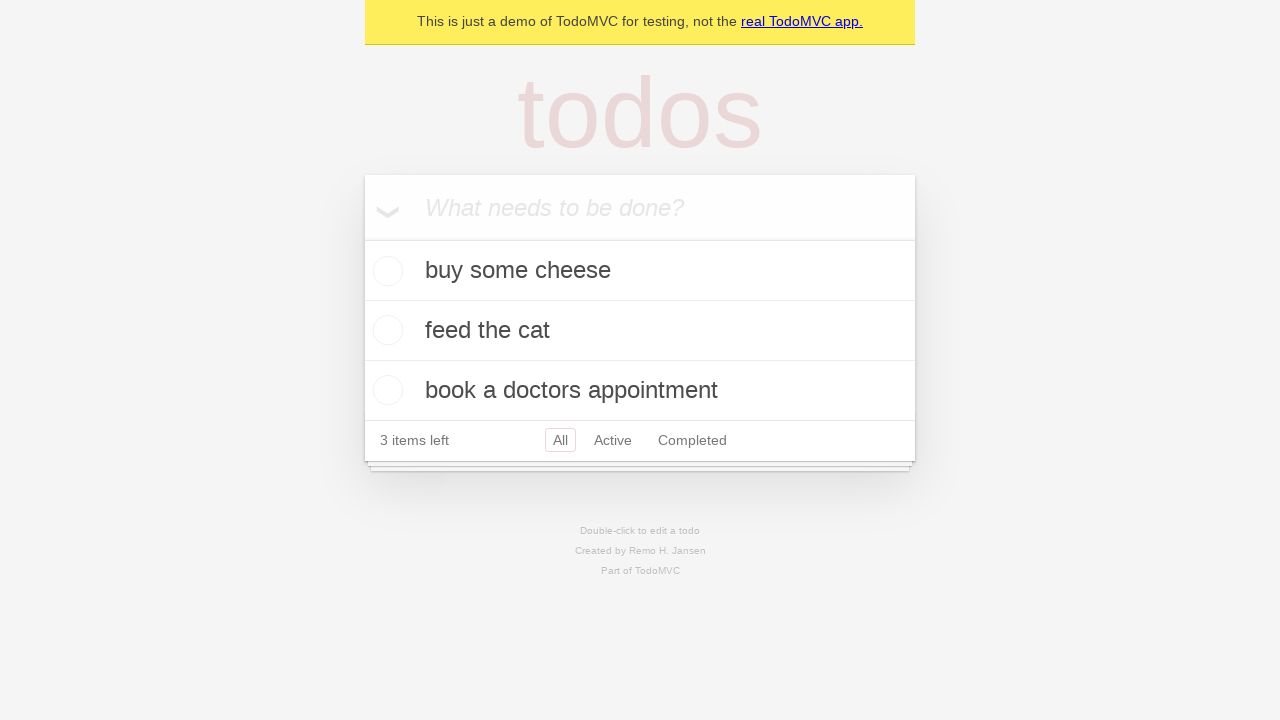

Double-clicked second todo to enter edit mode at (640, 331) on [data-testid='todo-item'] >> nth=1
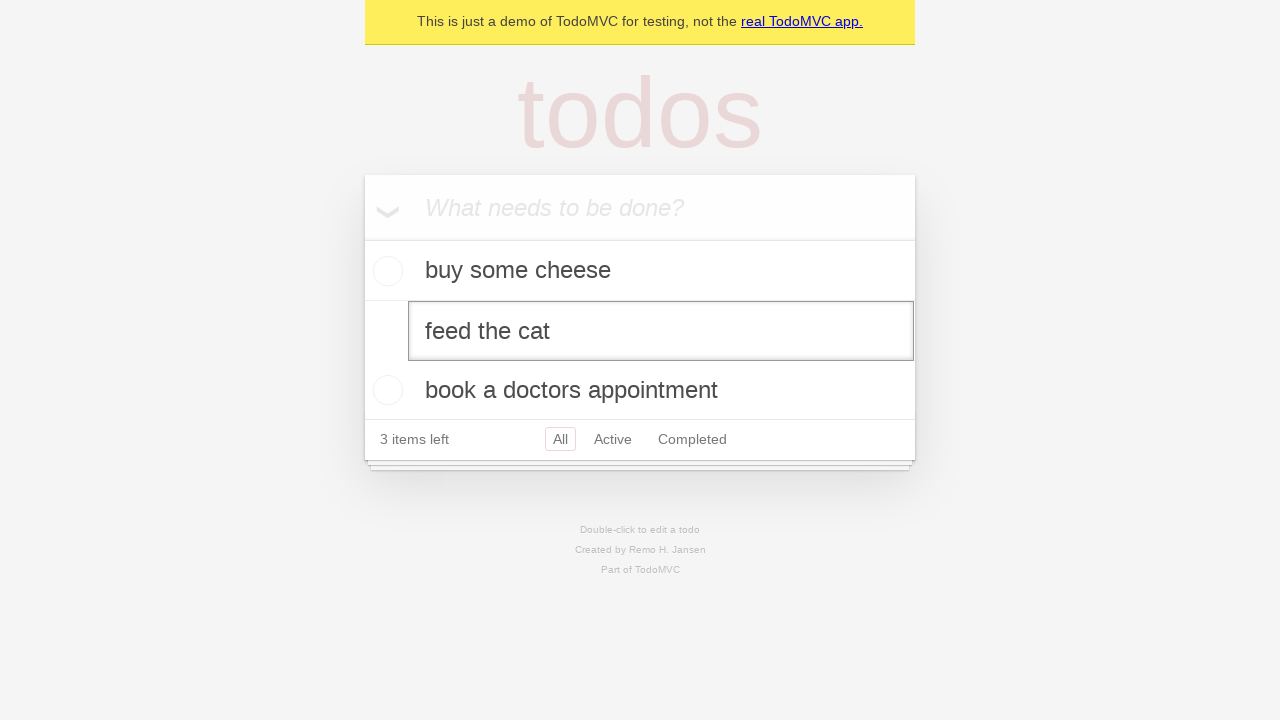

Filled edit field with text containing leading and trailing whitespace on [data-testid='todo-item'] >> nth=1 >> internal:role=textbox[name="Edit"i]
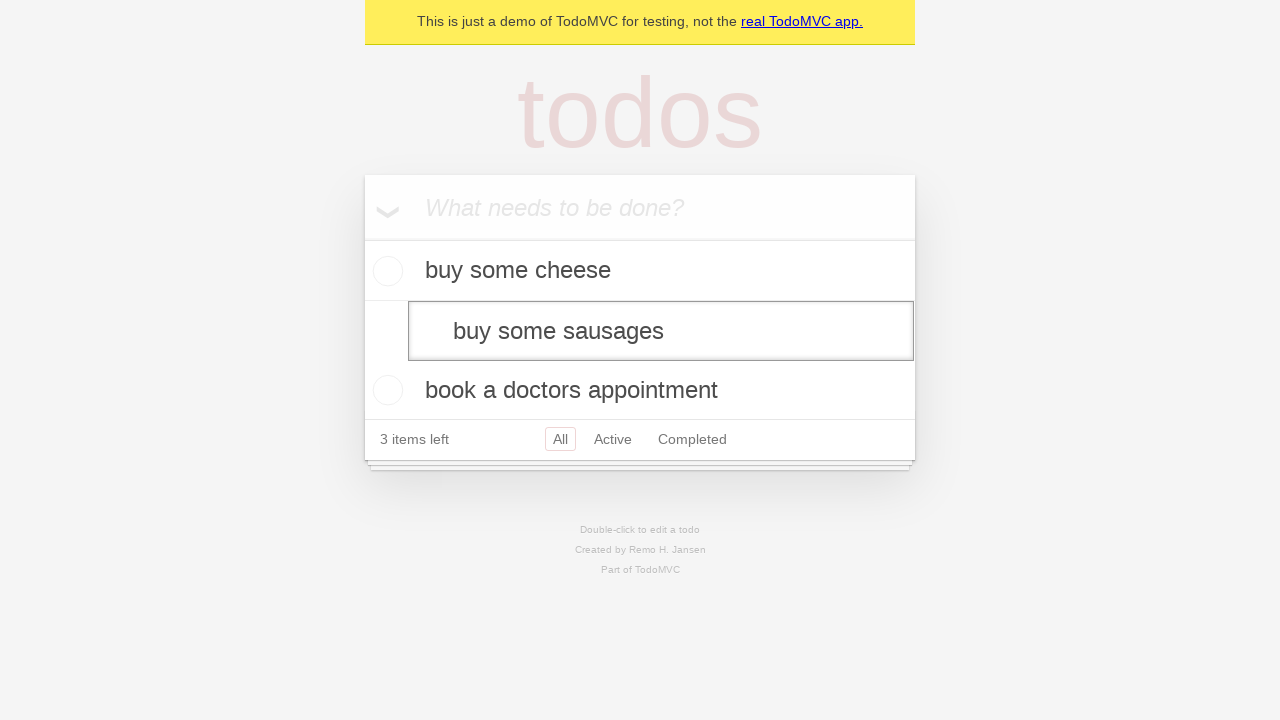

Pressed Enter to save edited todo on [data-testid='todo-item'] >> nth=1 >> internal:role=textbox[name="Edit"i]
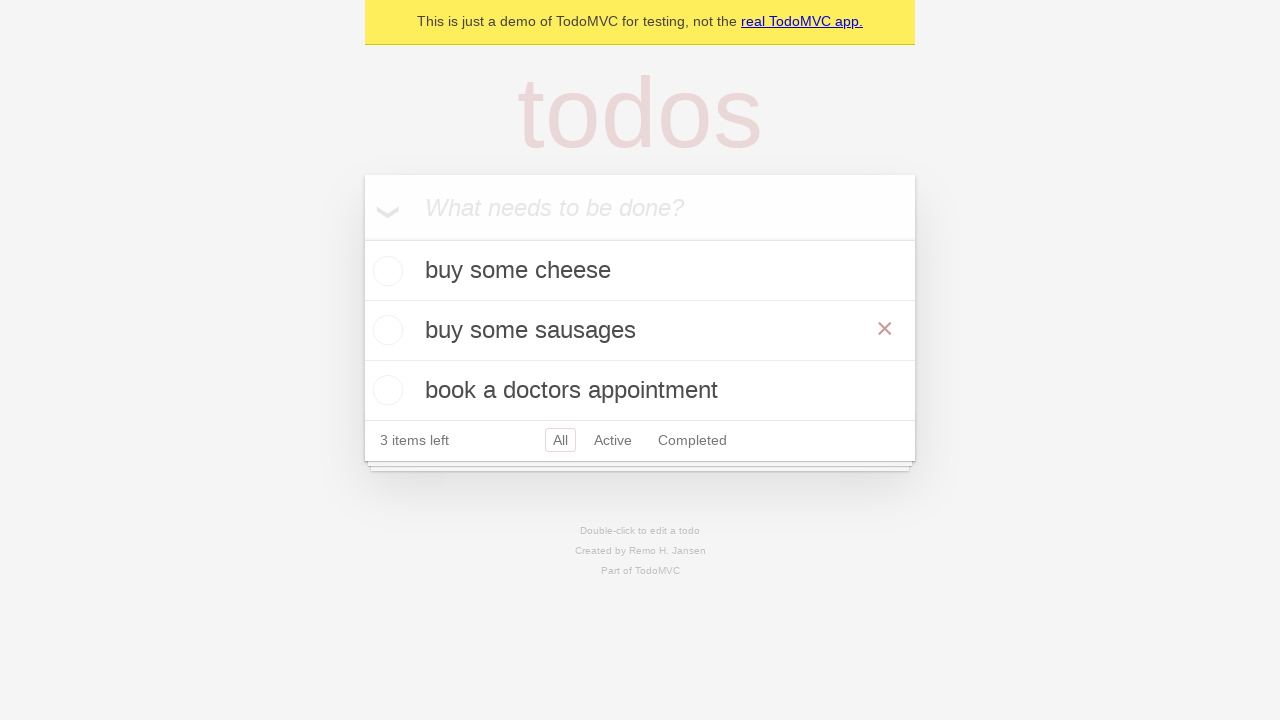

Verified that todo text was trimmed and saved correctly
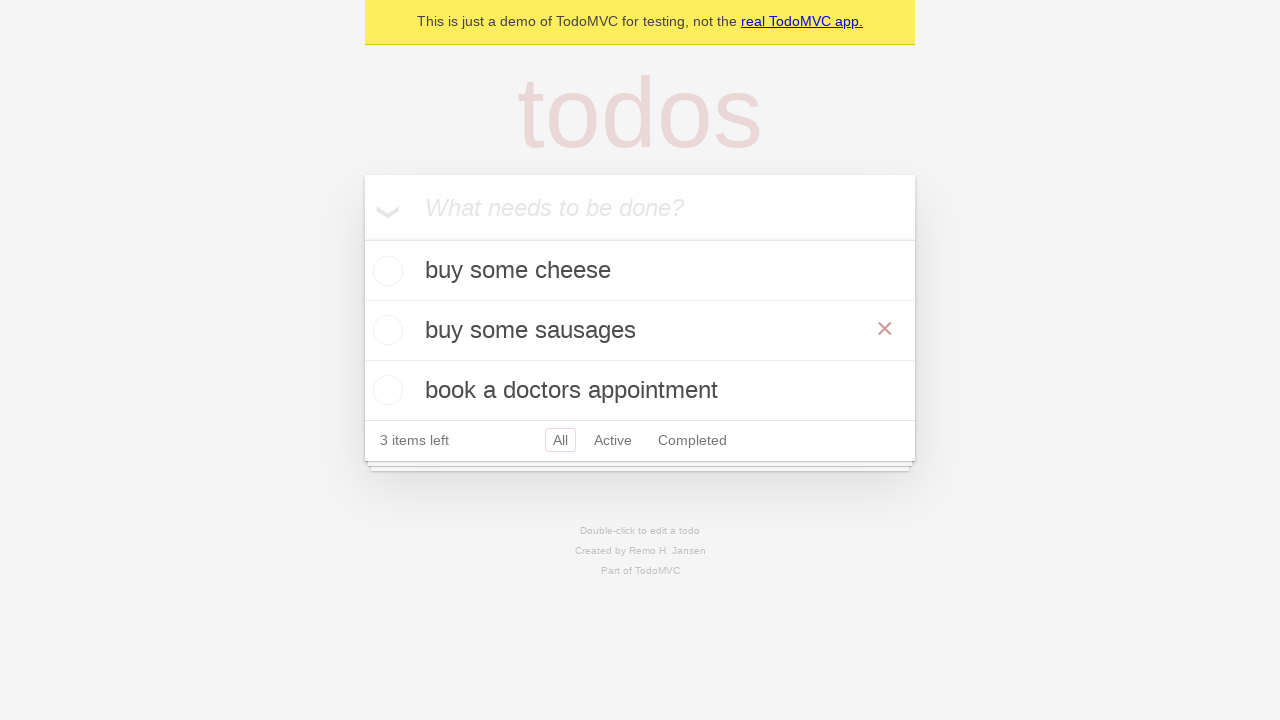

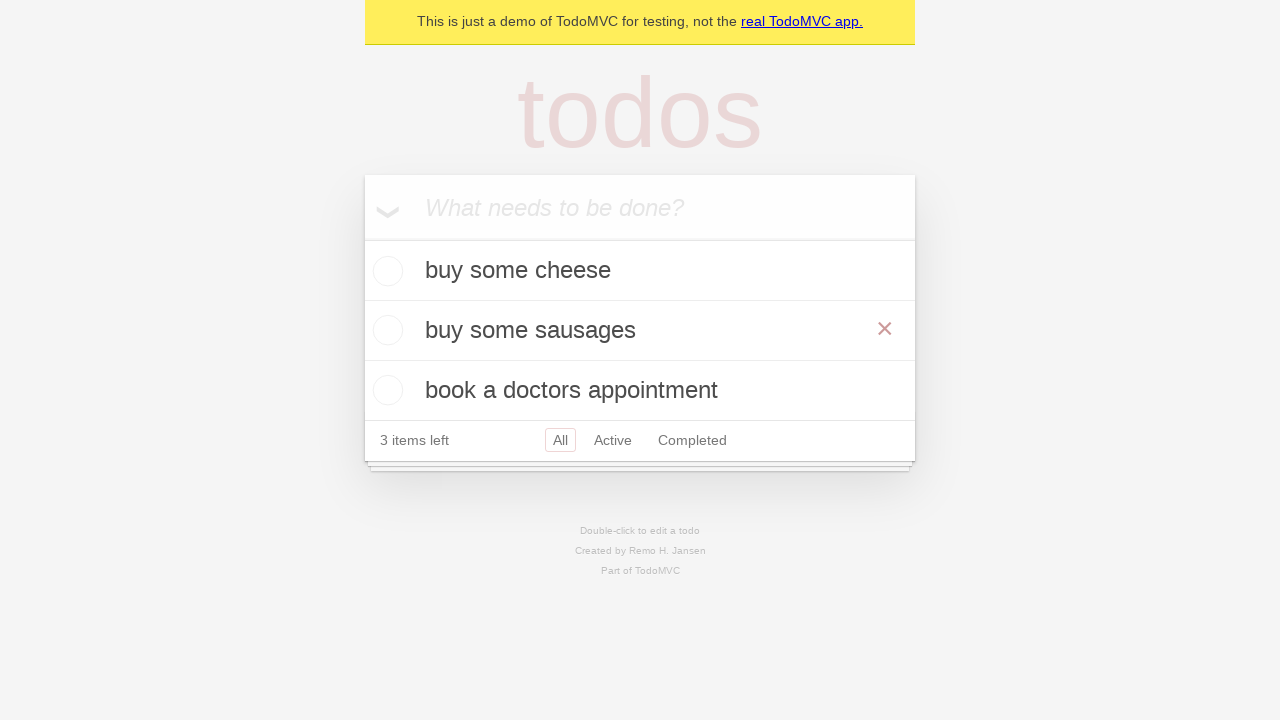